Tests browser navigation functionality and title verification across multiple pages, including forward/back navigation and page refresh

Starting URL: https://www.testotomasyonu.com

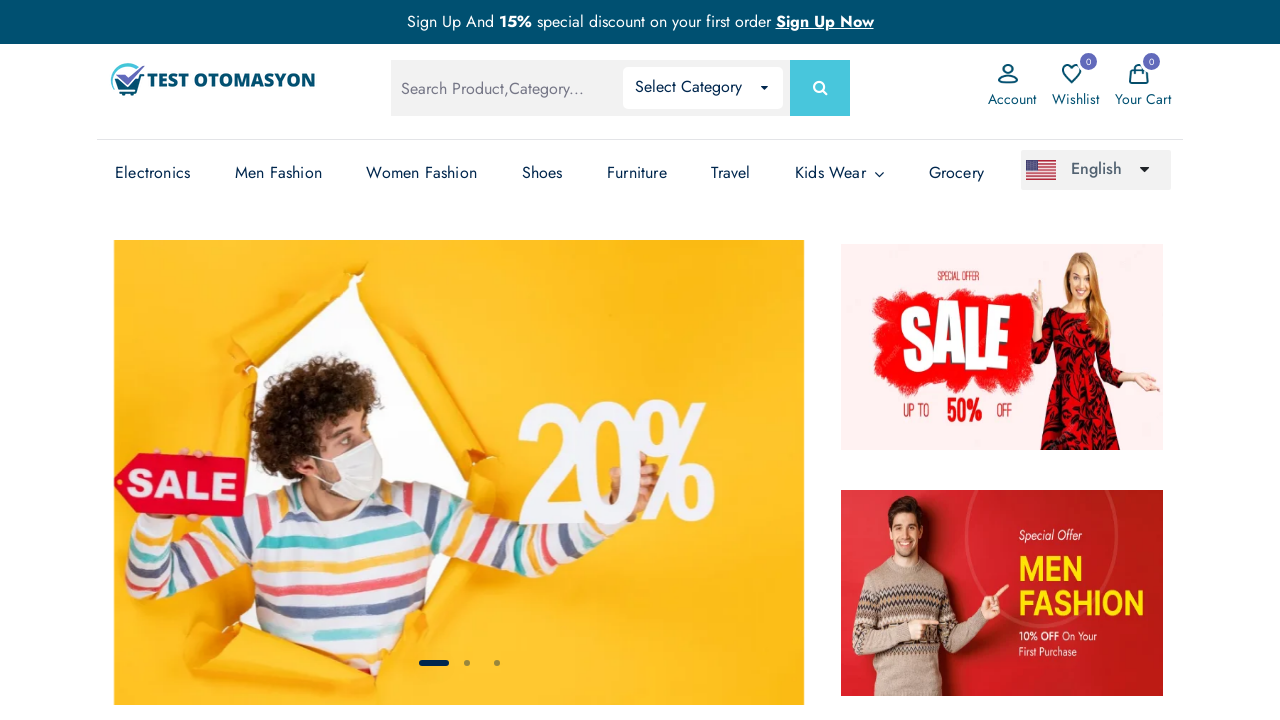

Retrieved current page title
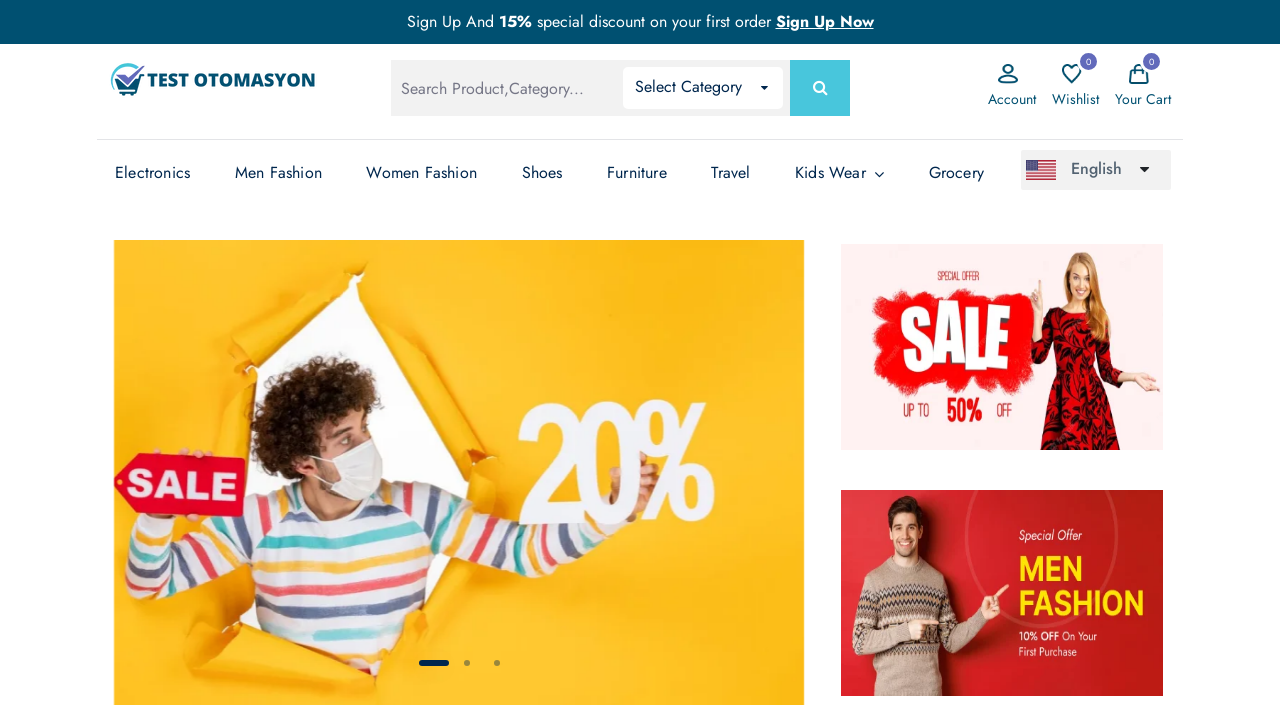

Verified page title contains 'Test'
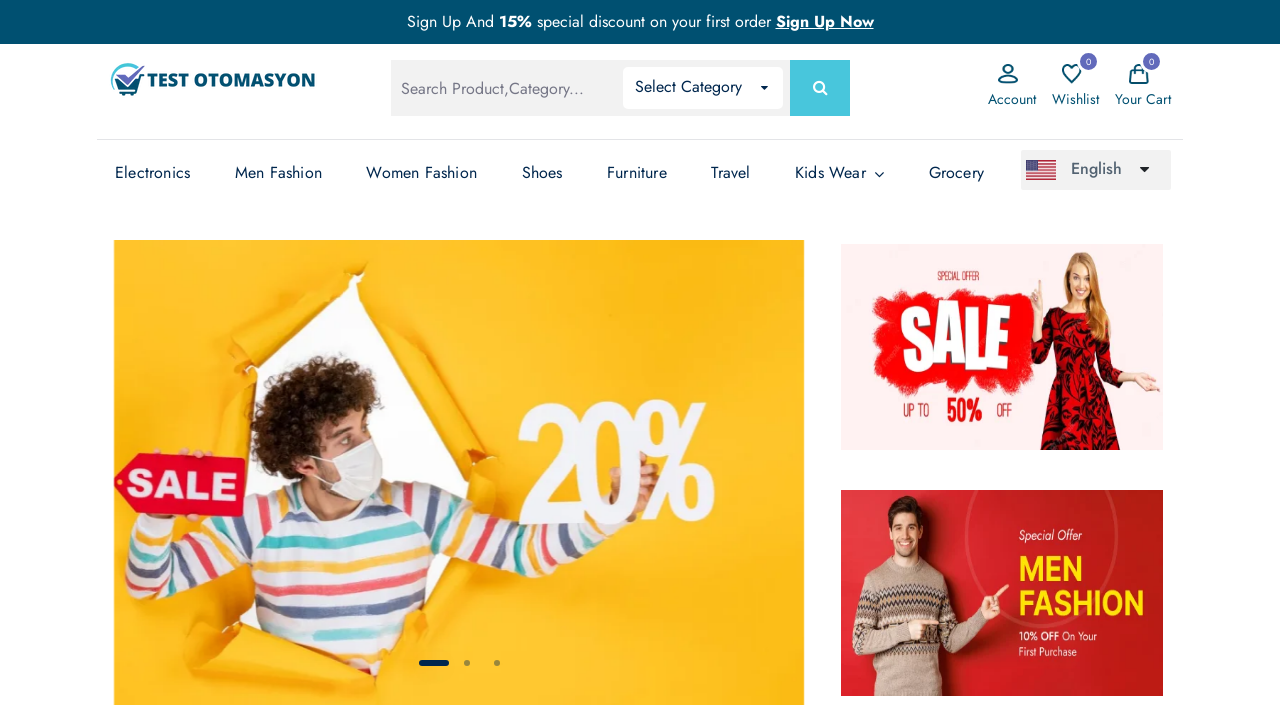

Retrieved current page URL
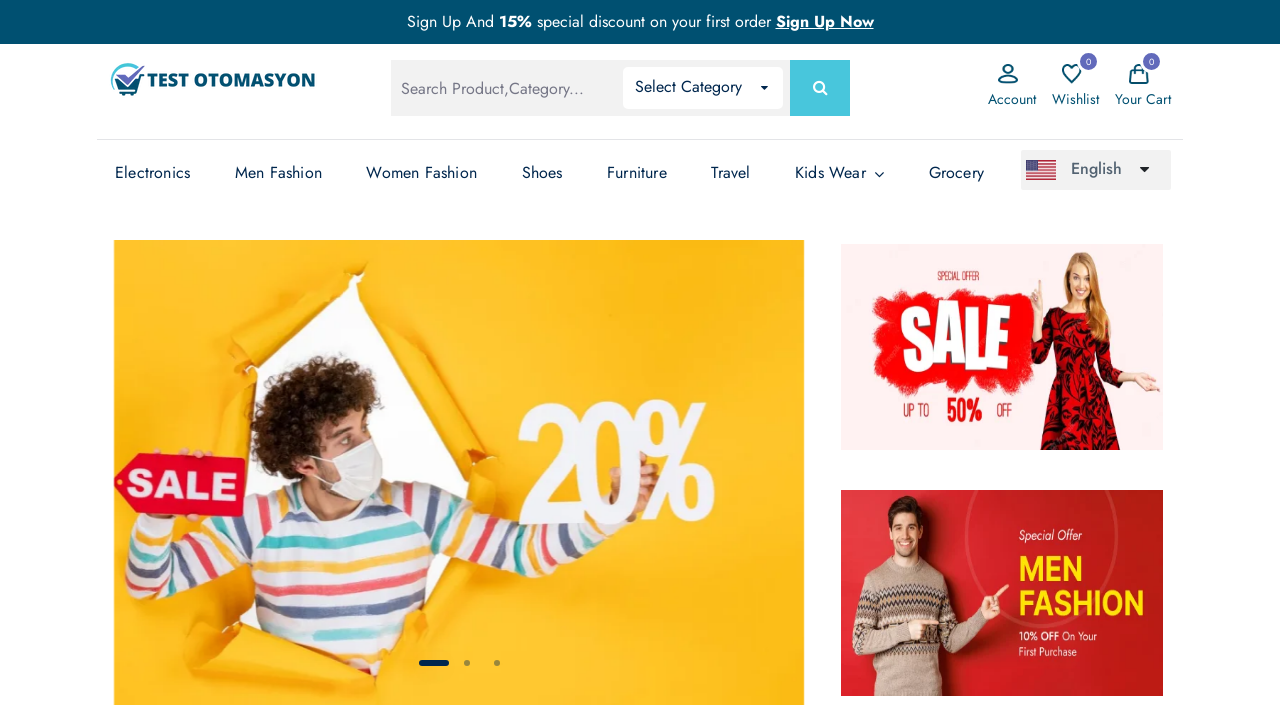

Verified URL contains 'testotomasyonu'
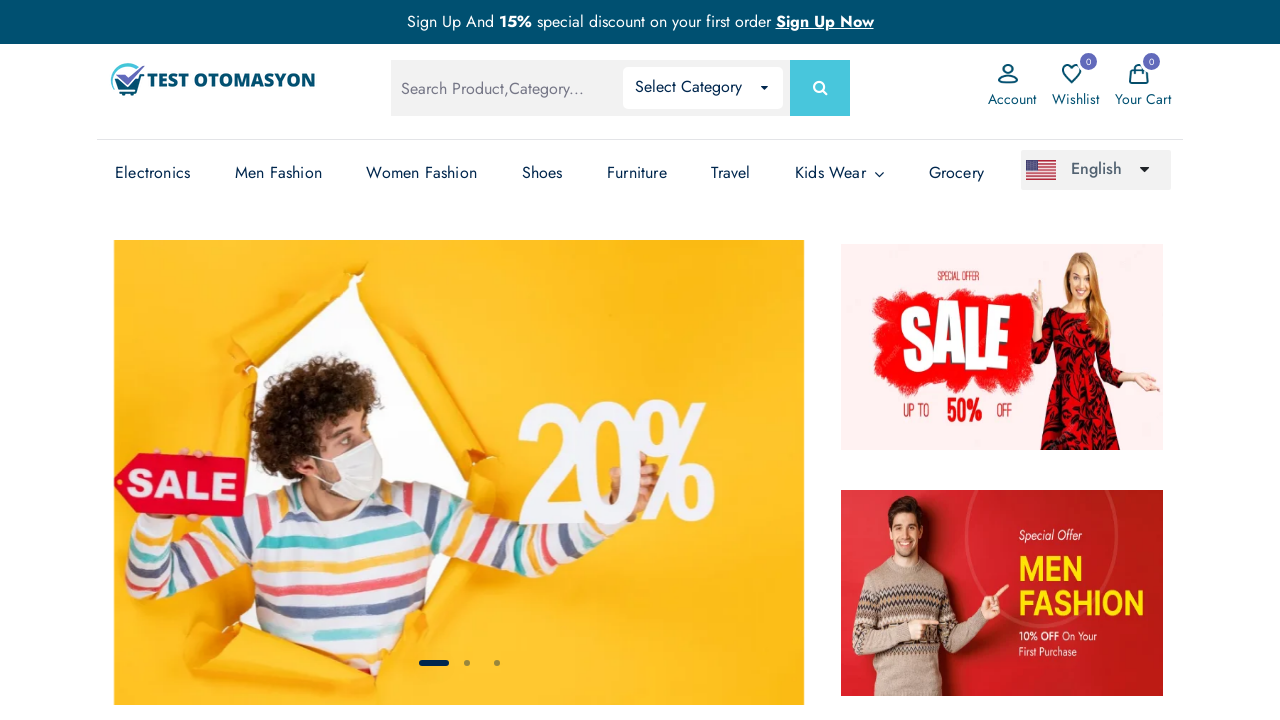

Navigated to https://wisequarter.com/
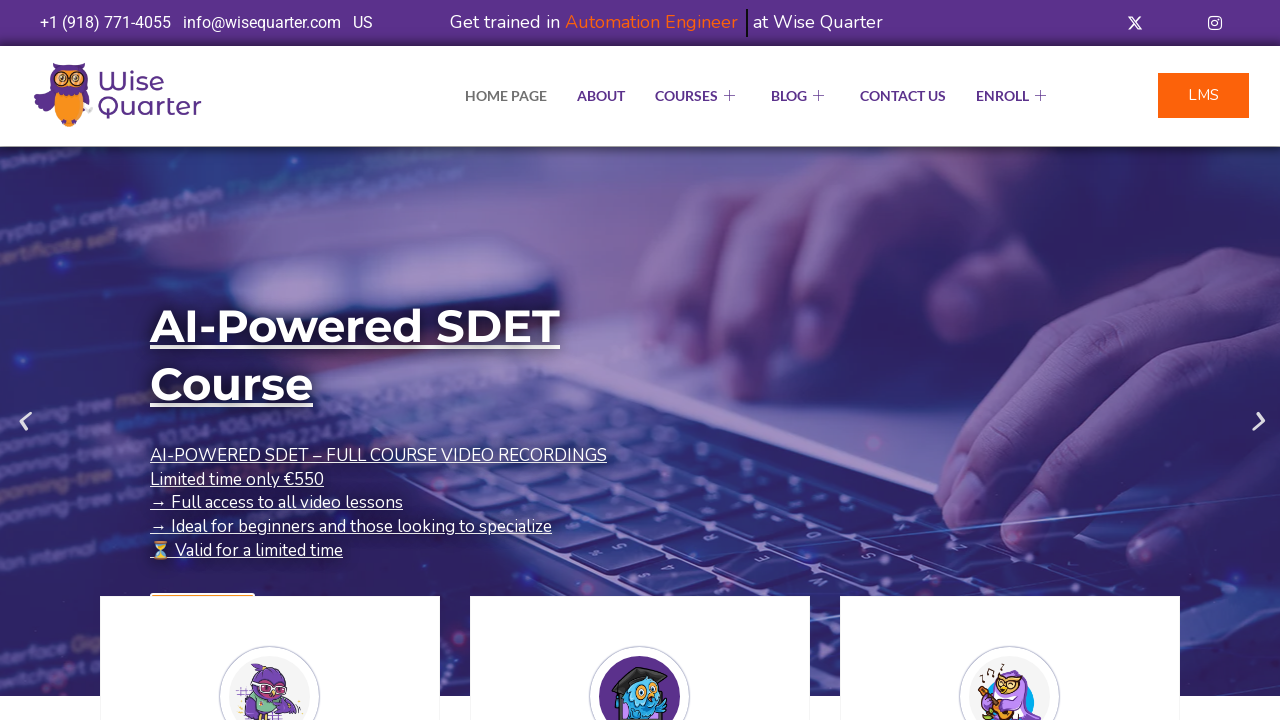

Retrieved wisequarter page title
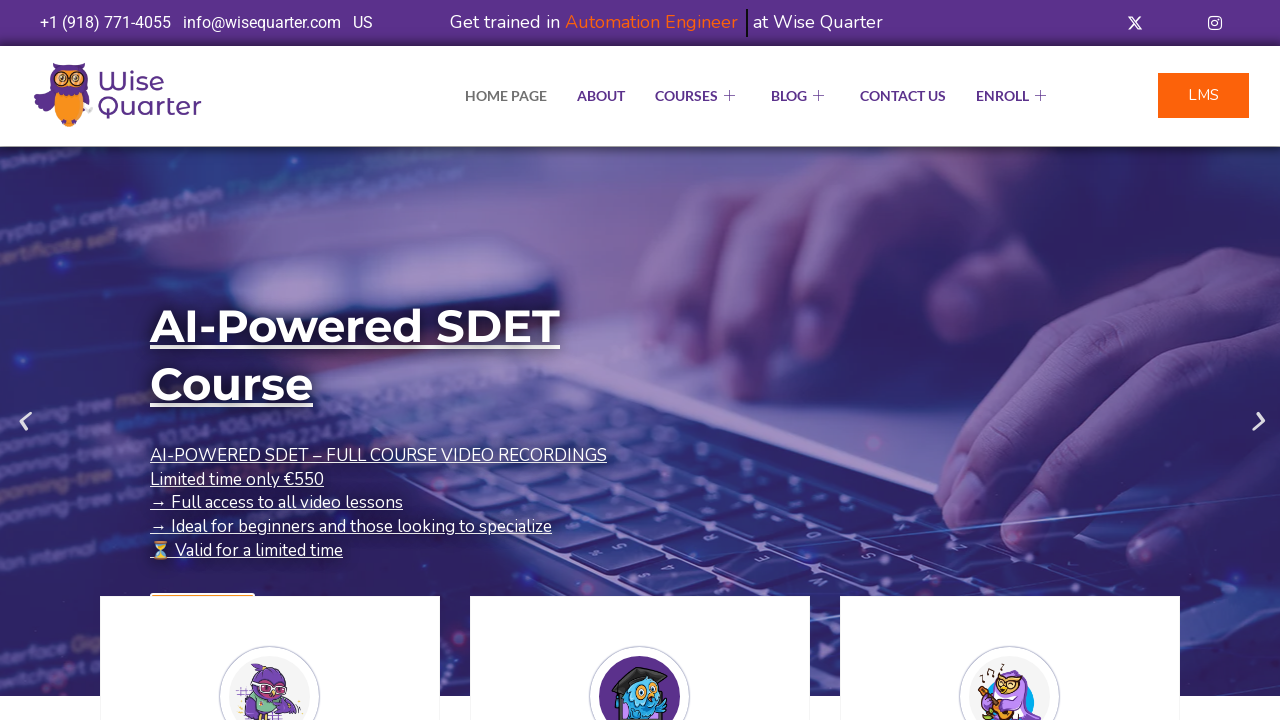

Verified wisequarter page title contains 'Quarter'
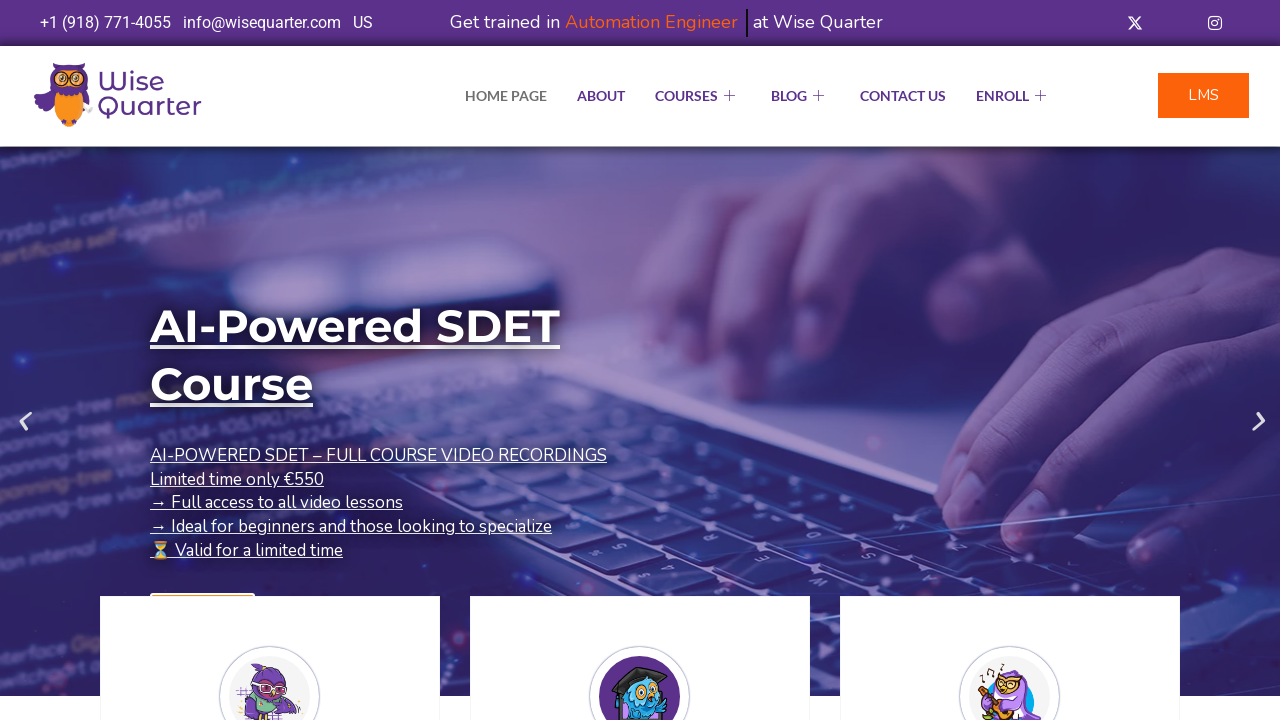

Navigated back to previous page (testotomasyonu.com)
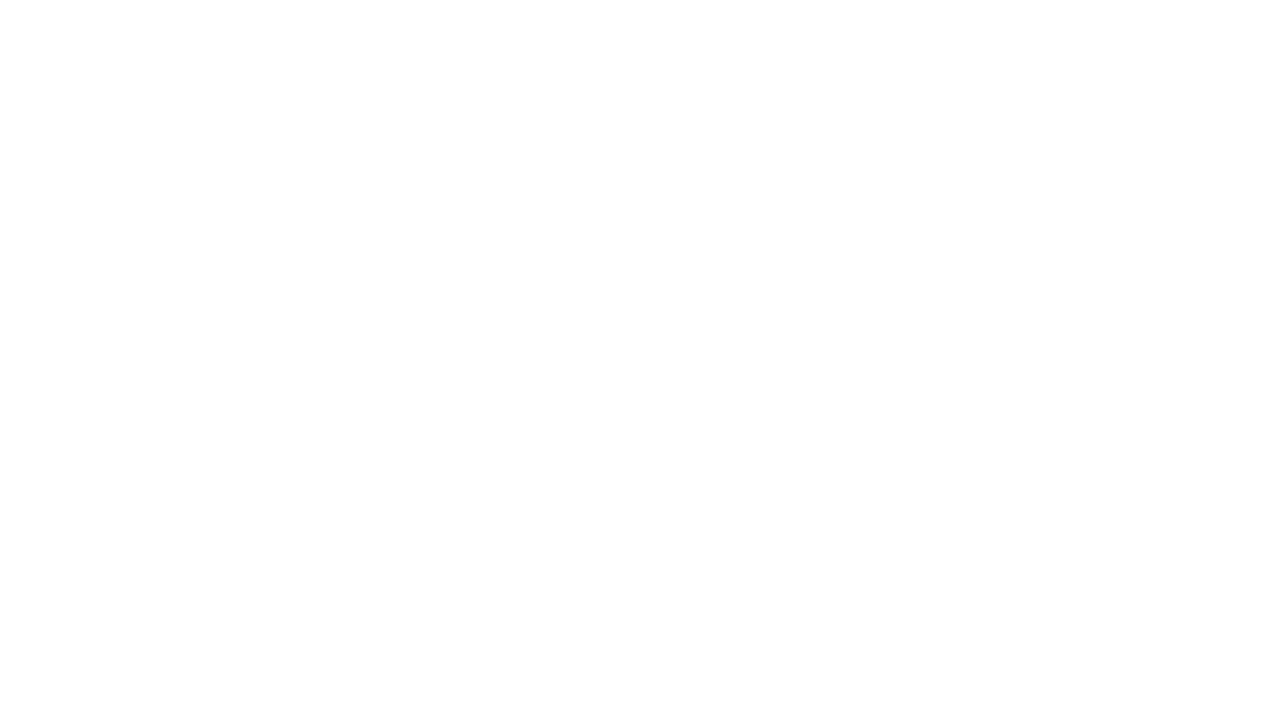

Refreshed current page
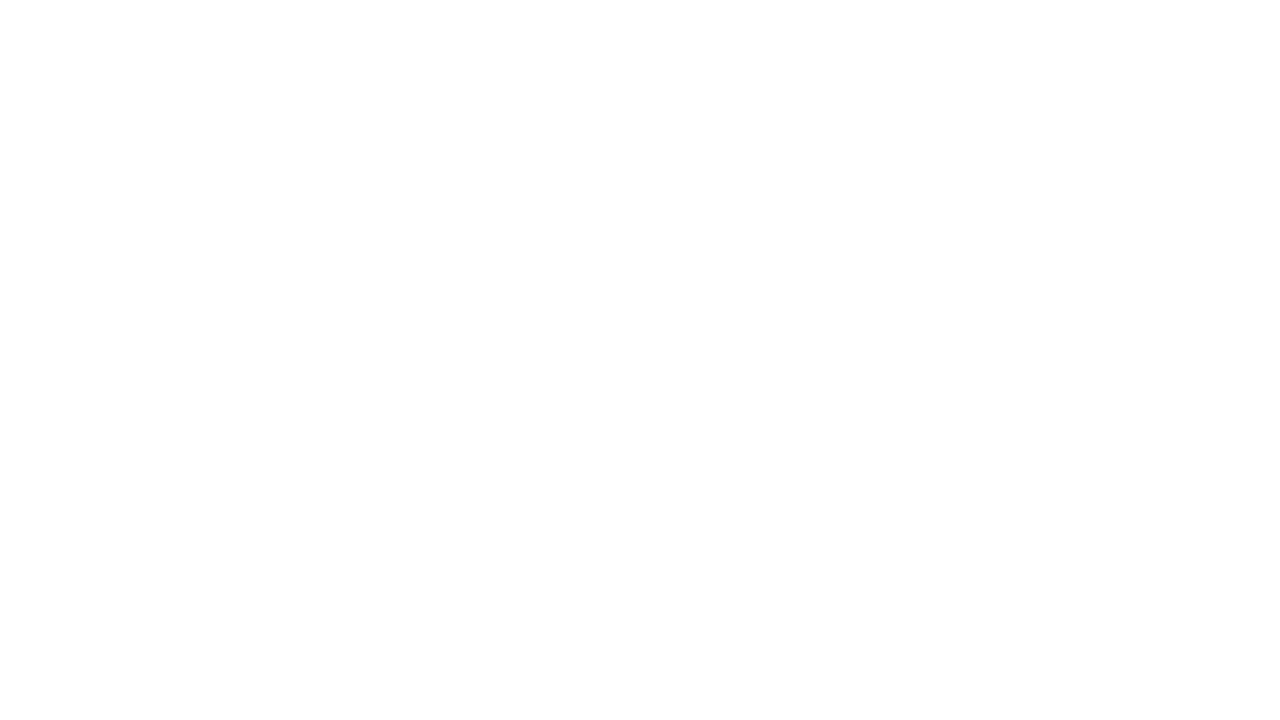

Navigated forward to wisequarter.com
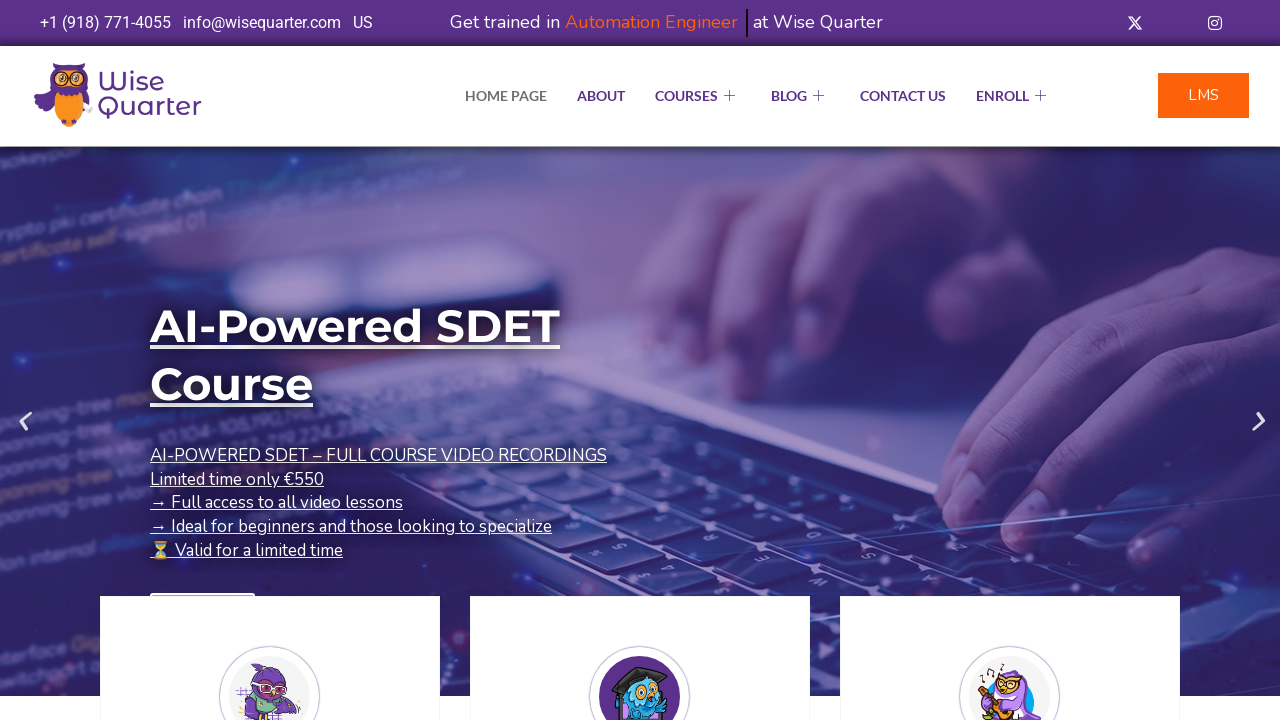

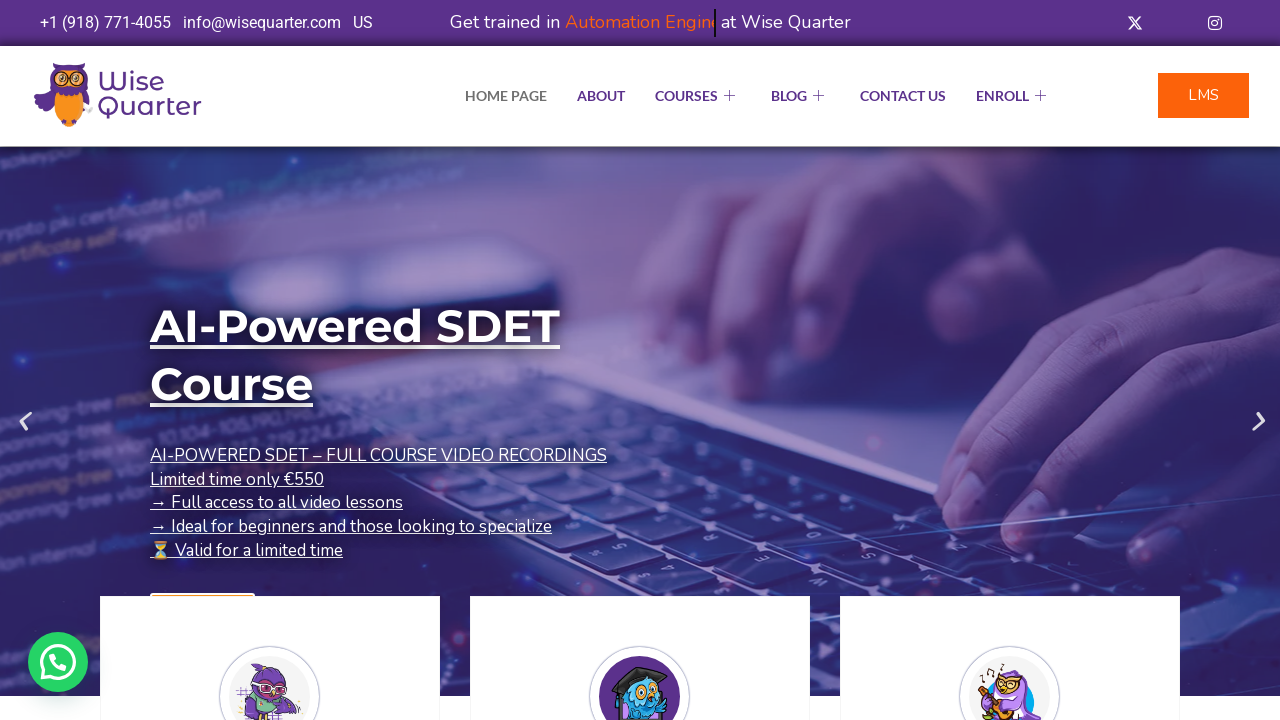